Tests checkbox functionality on a practice automation page by clicking a checkbox, verifying its selection state, clicking again to deselect, and checking if a text input element is displayed.

Starting URL: https://rahulshettyacademy.com/AutomationPractice/

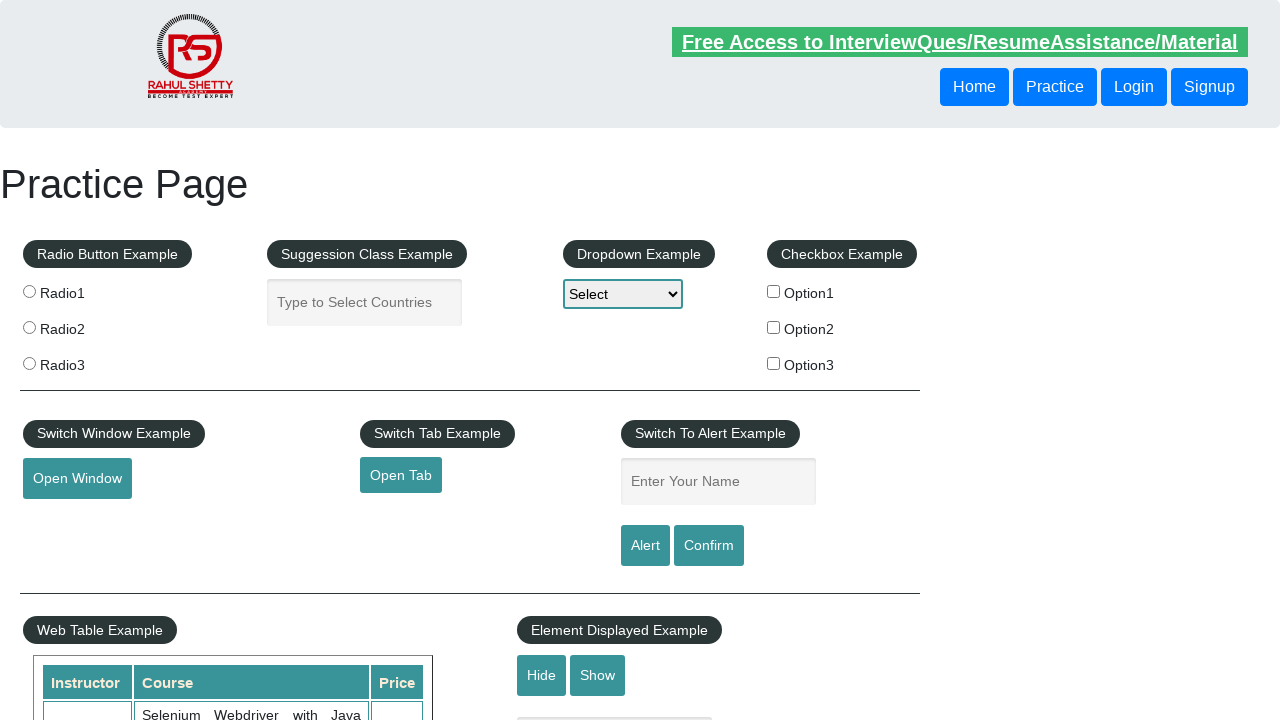

Clicked checkbox option 1 at (774, 291) on #checkBoxOption1
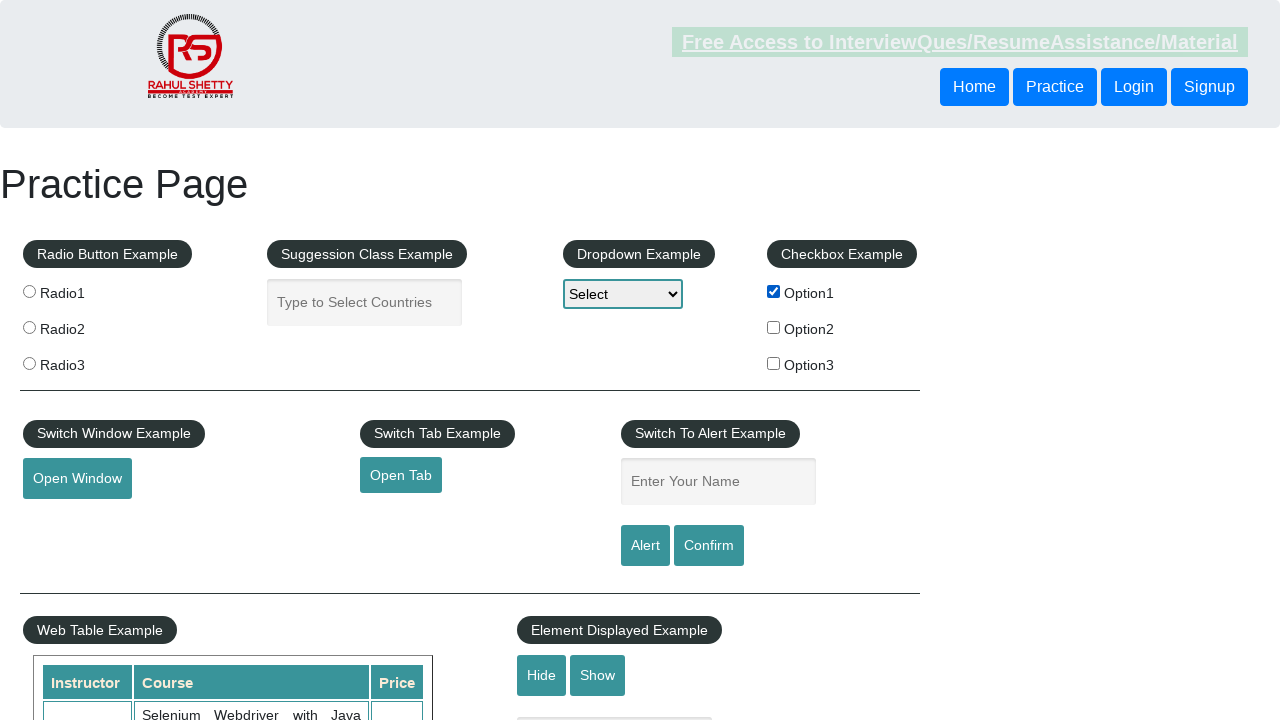

Verified checkbox 1 is selected
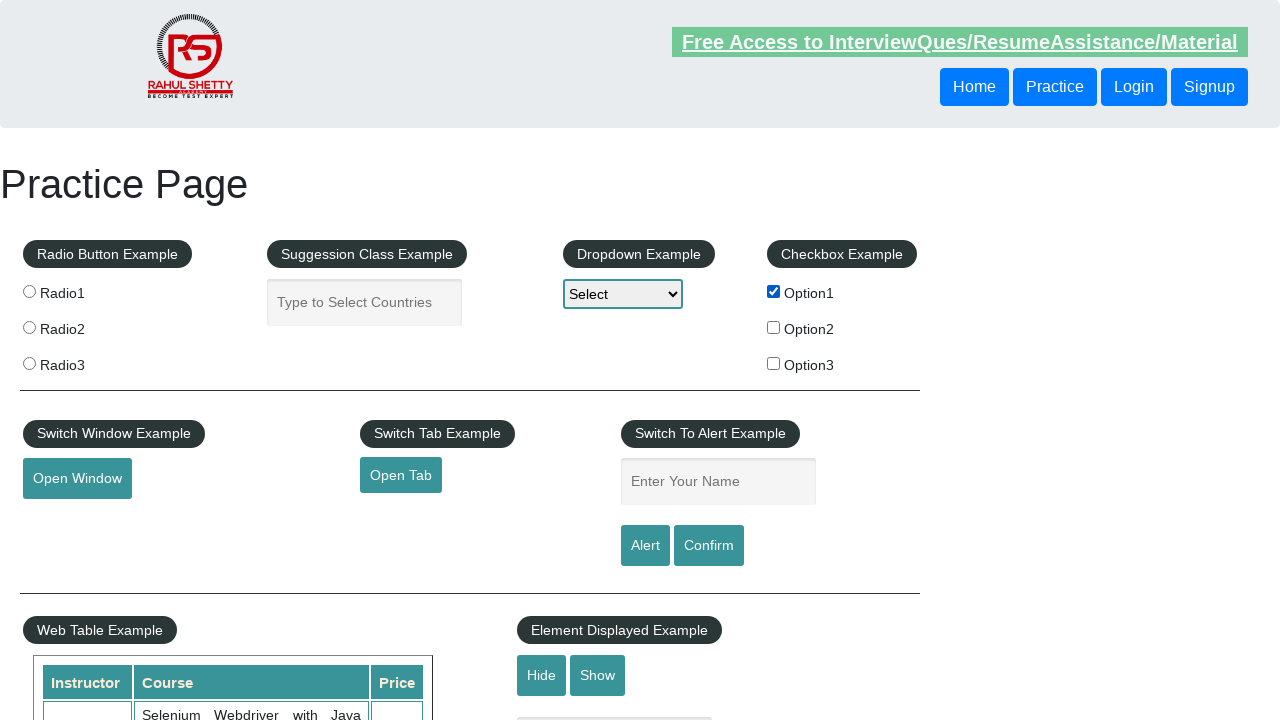

Clicked checkbox option 1 again to deselect at (774, 291) on #checkBoxOption1
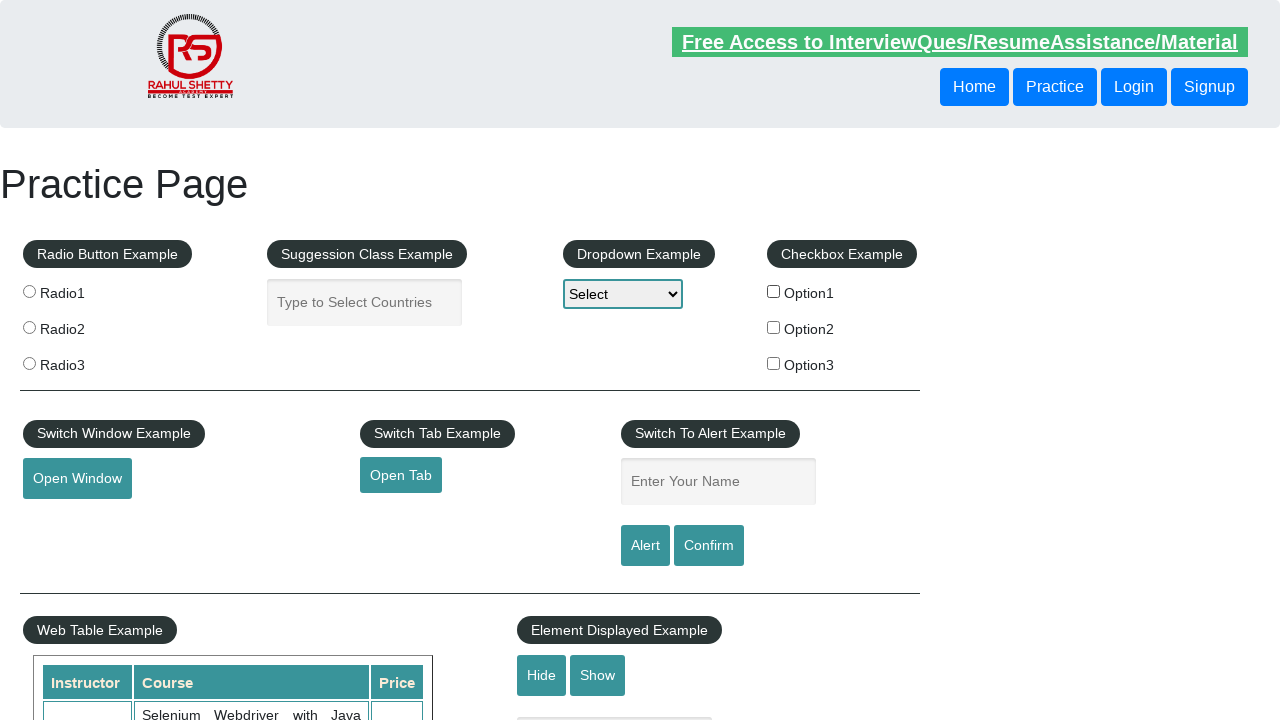

Verified checkbox 1 deselection state: False
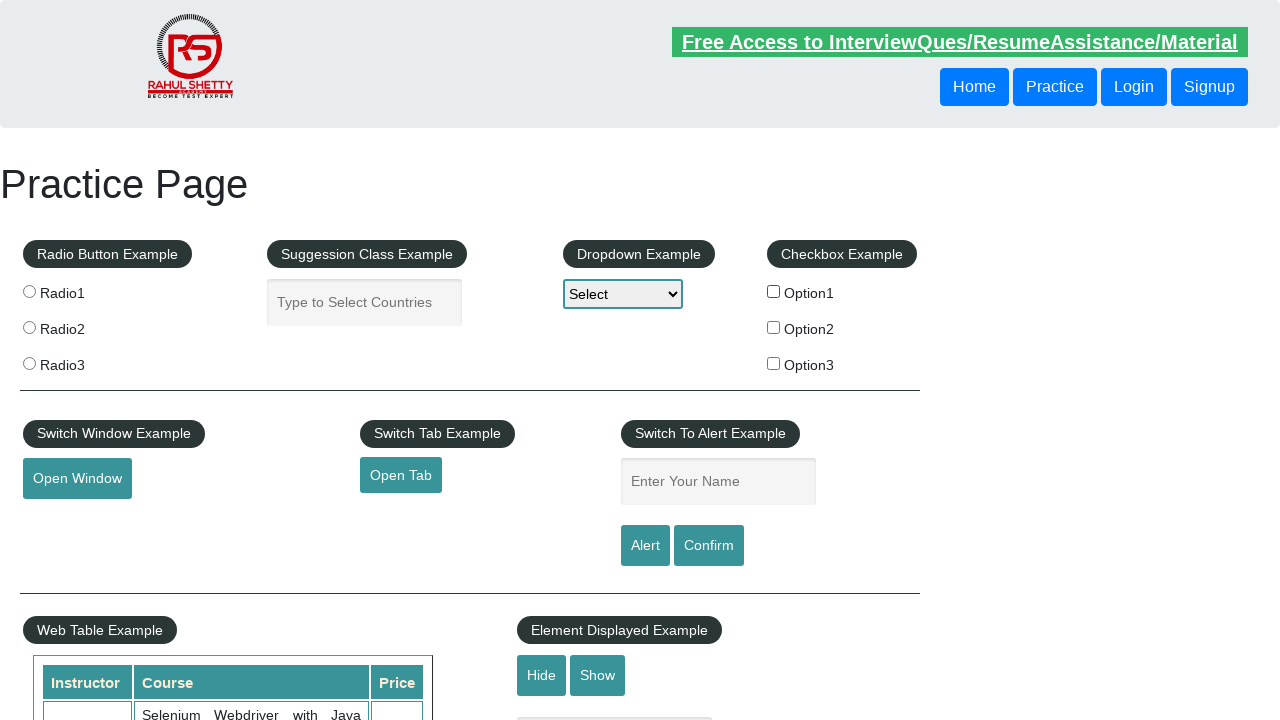

Checked if displayed-text input is visible: True
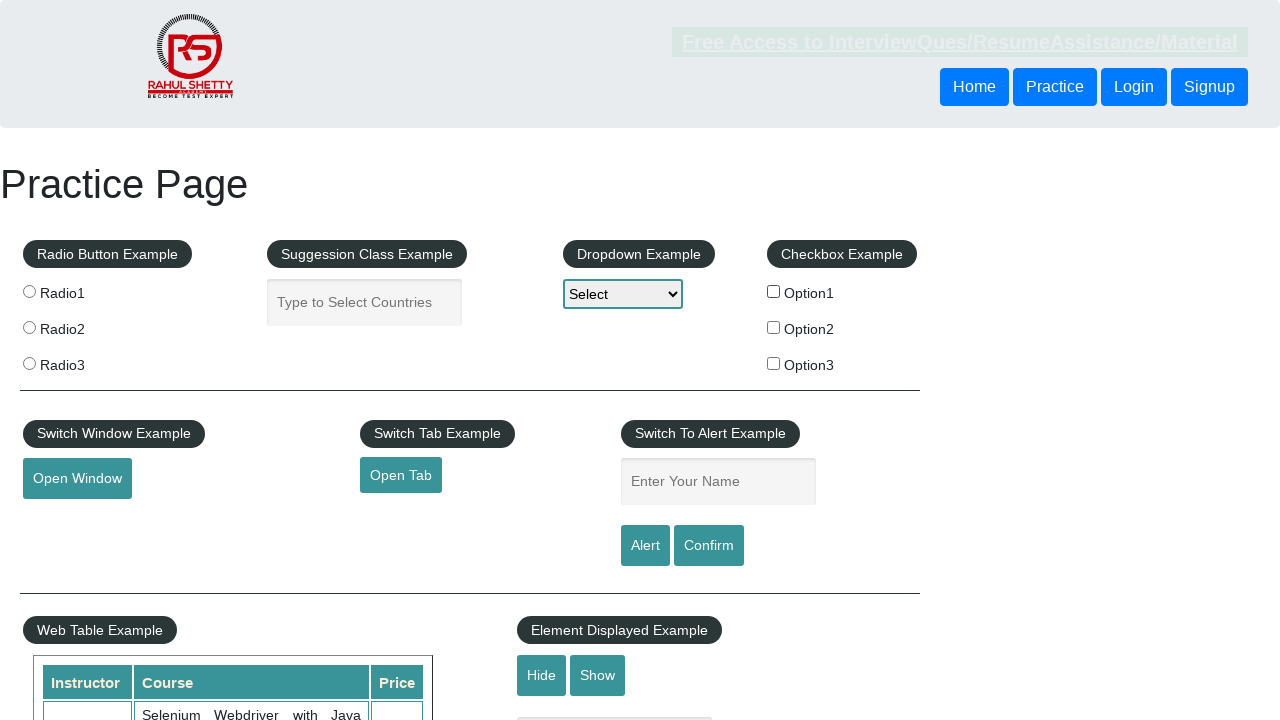

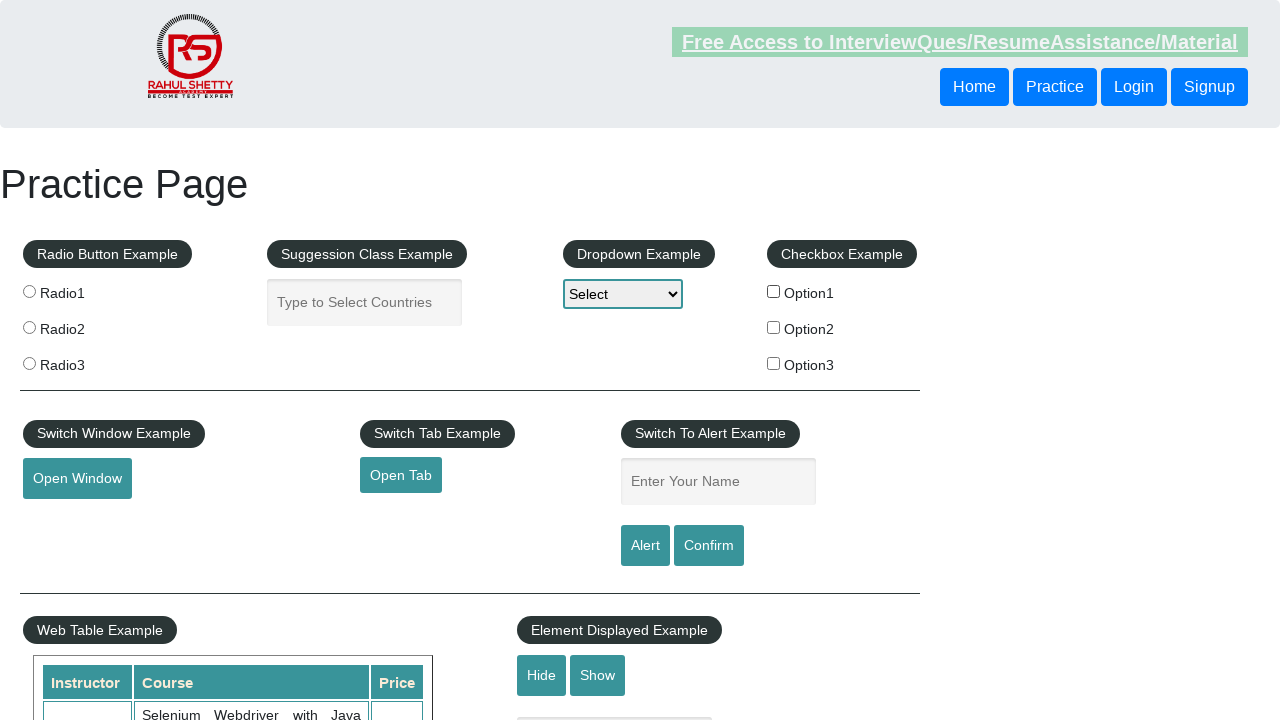